Tests radio button functionality on a GWT showcase page by verifying radio button states and clicking a randomly selected sport radio button option

Starting URL: http://samples.gwtproject.org/samples/Showcase/Showcase.html#!CwRadioButton

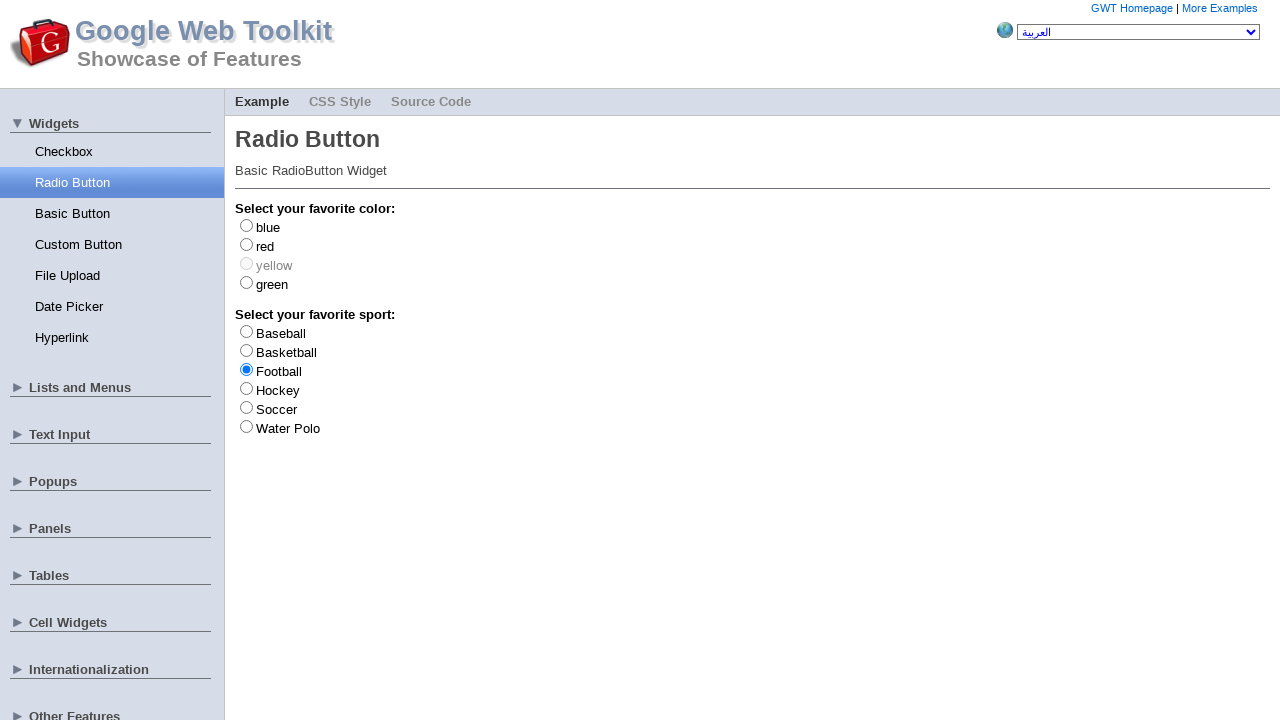

Waited for radio buttons to load on GWT showcase page
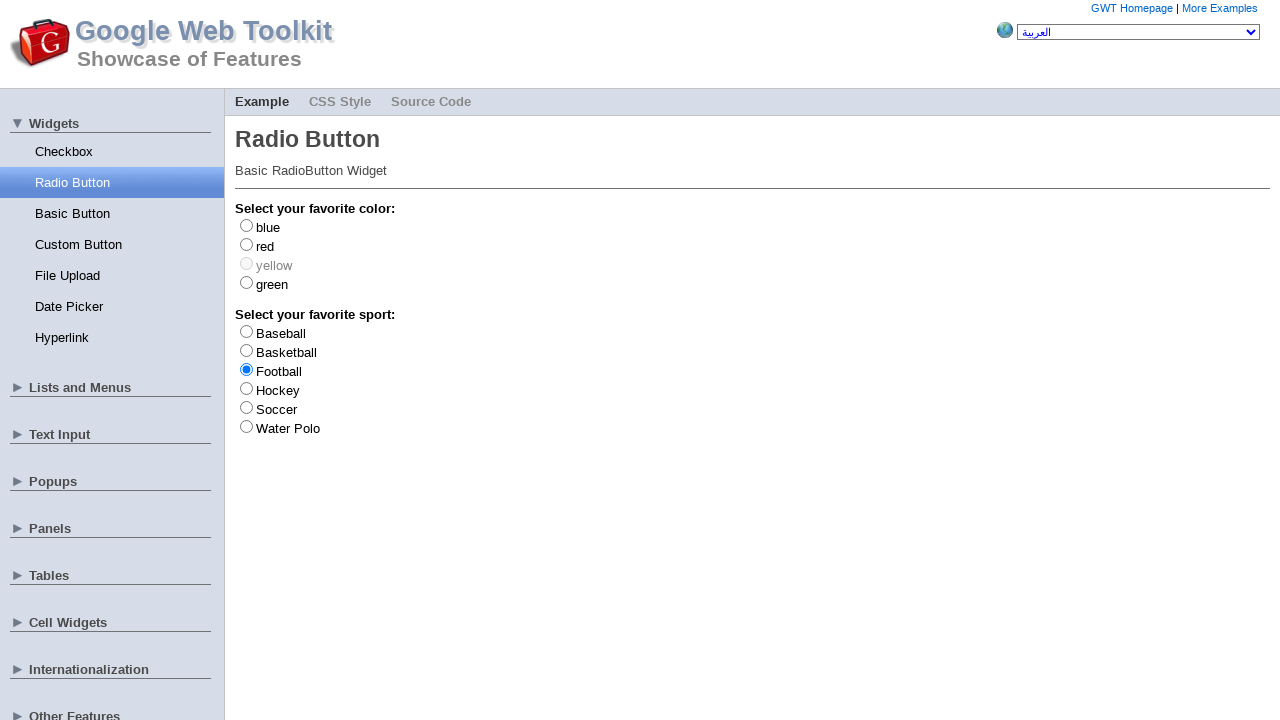

Clicked on Football radio button at (246, 369) on #gwt-debug-cwRadioButton-sport-Football-input
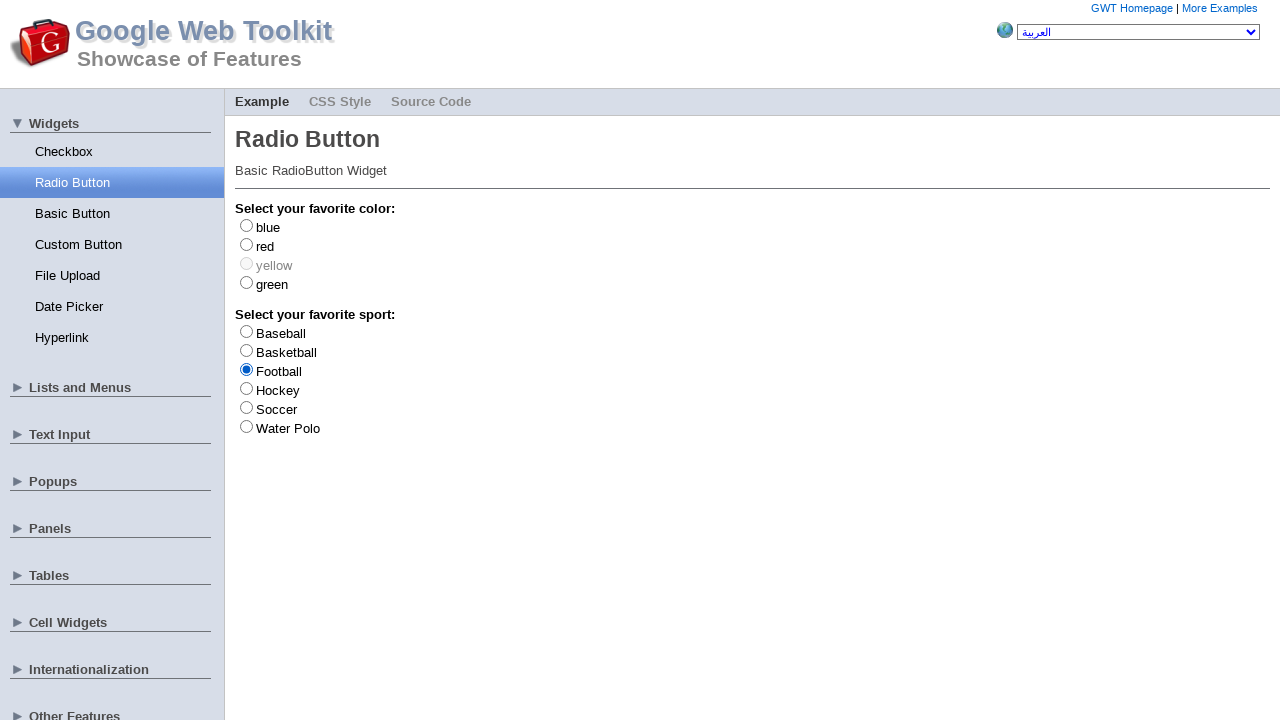

Verified that Football radio button is checked
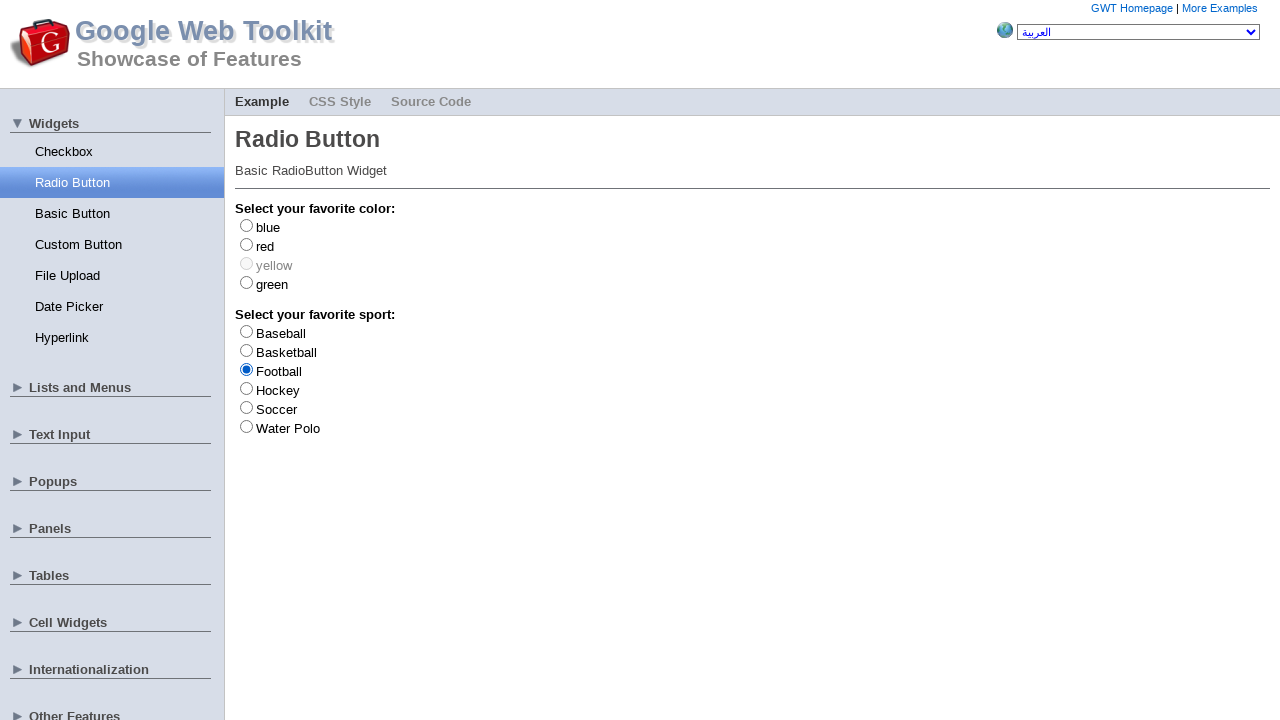

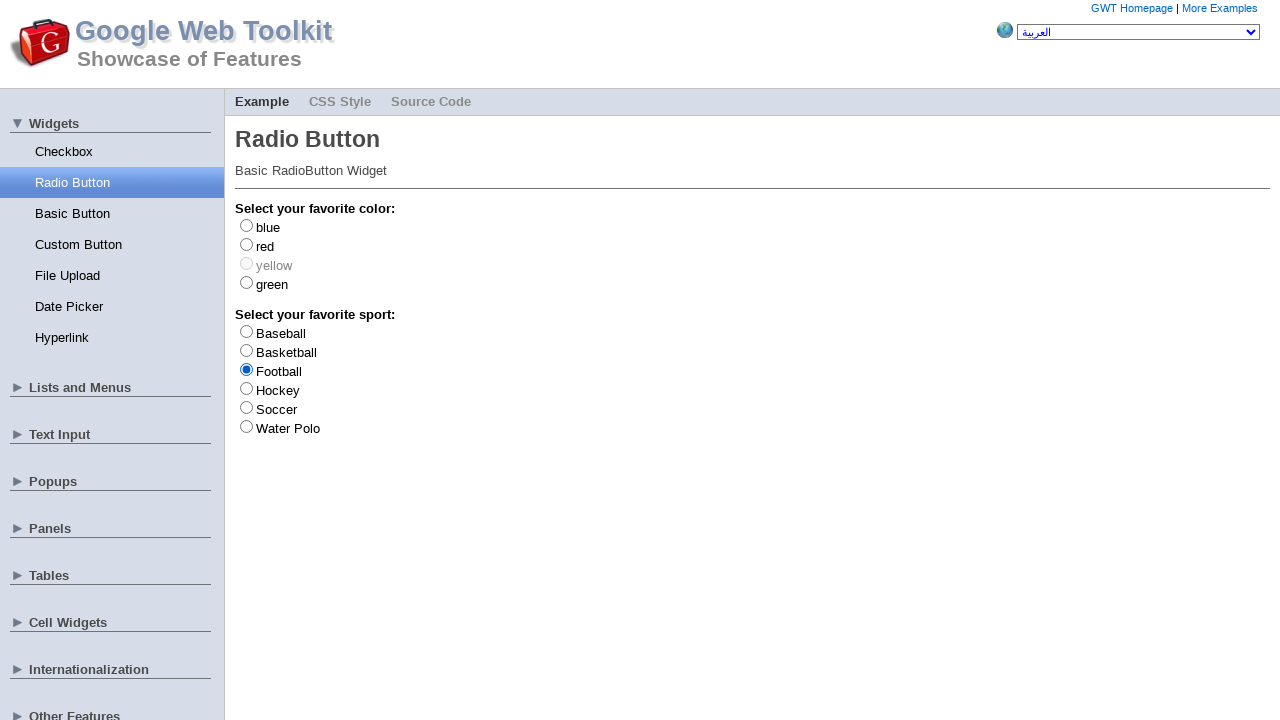